Tests the text box form by clicking on Elements section, filling in user details (name, email, address), submitting, and verifying the output

Starting URL: https://demoqa.com/

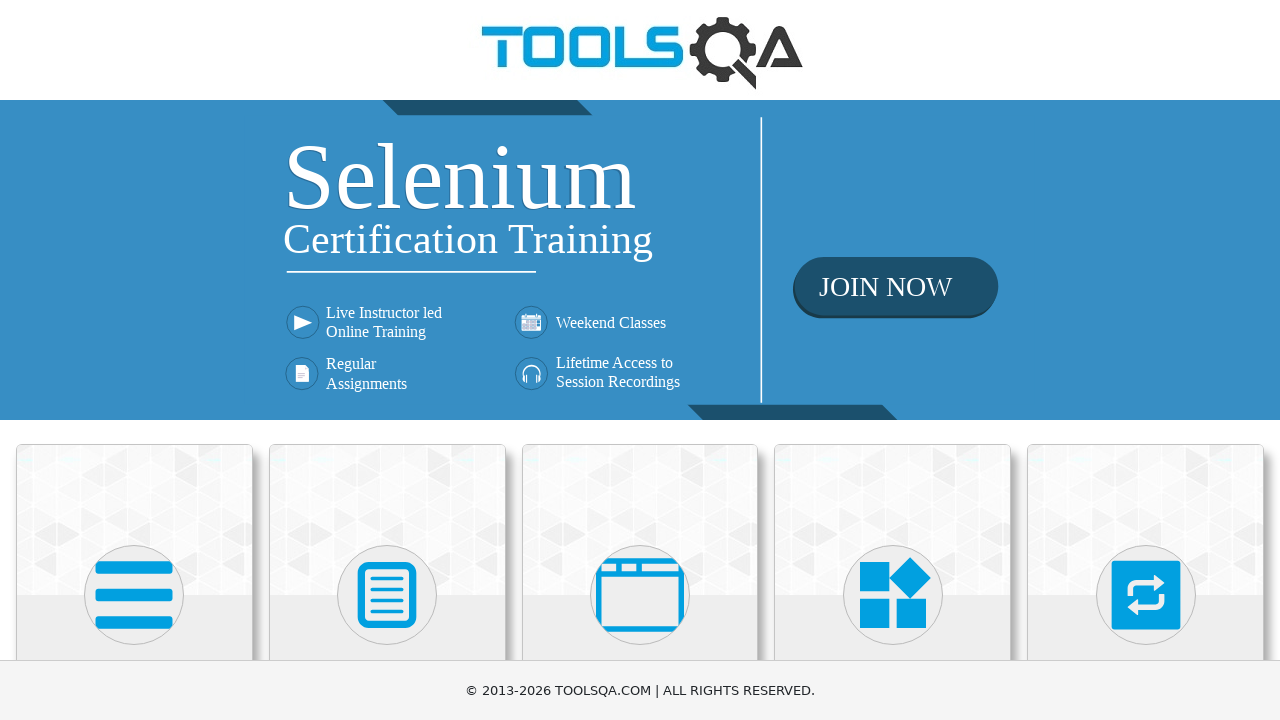

Clicked on Elements section at (134, 360) on xpath=//h5[text()='Elements']
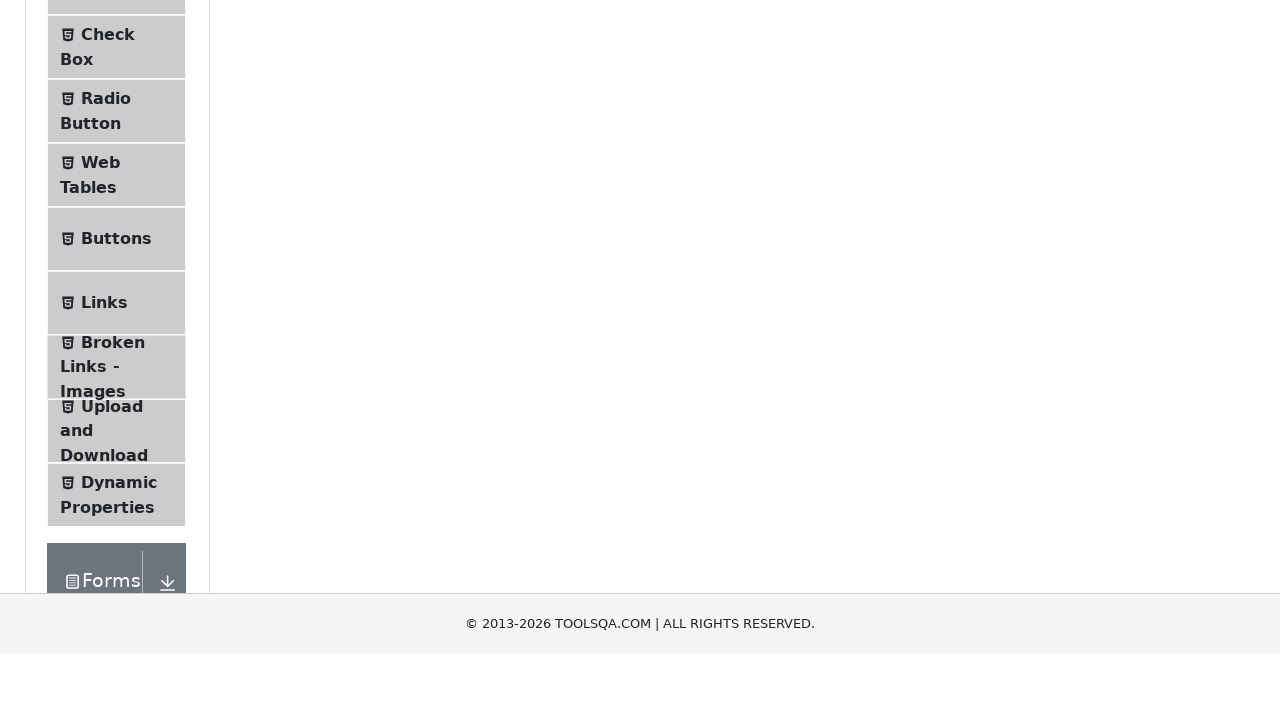

Clicked on Text Box item at (116, 261) on #item-0
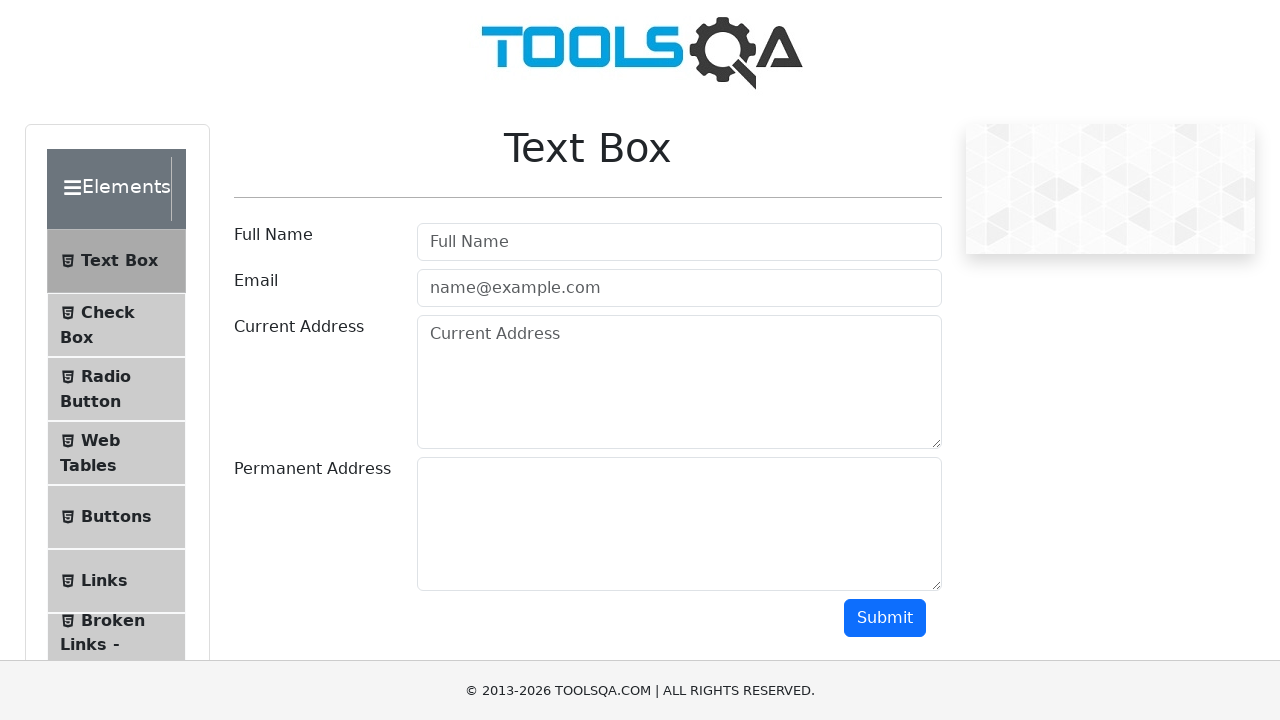

Filled in user name as 'Maksim' on #userName
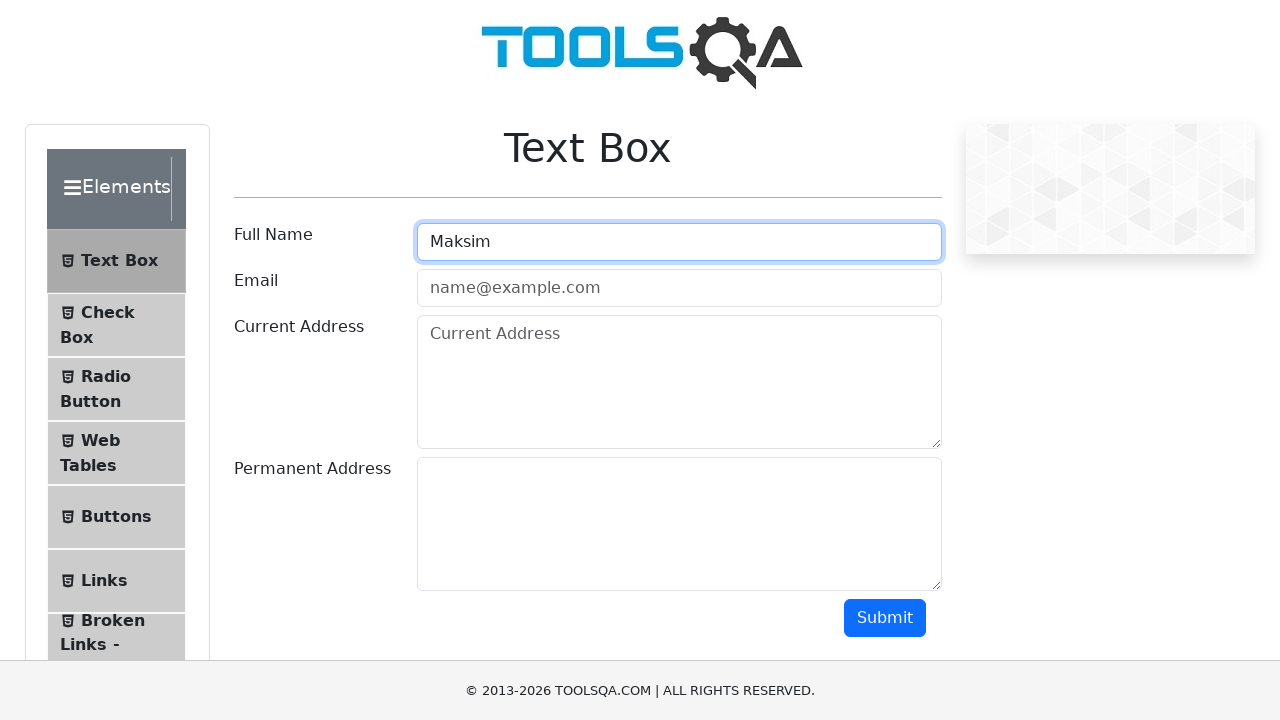

Filled in user email as 'test@test.com' on #userEmail
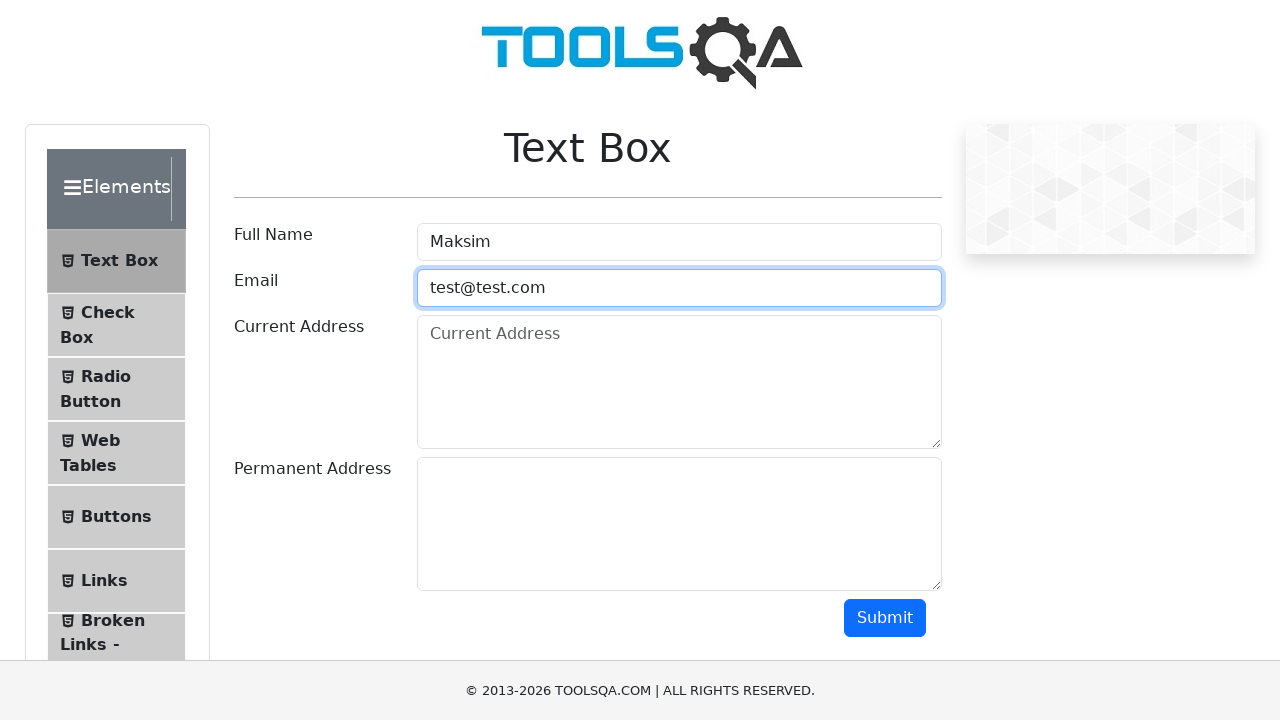

Filled in current address as 'Sankt-Peterburg' on #currentAddress
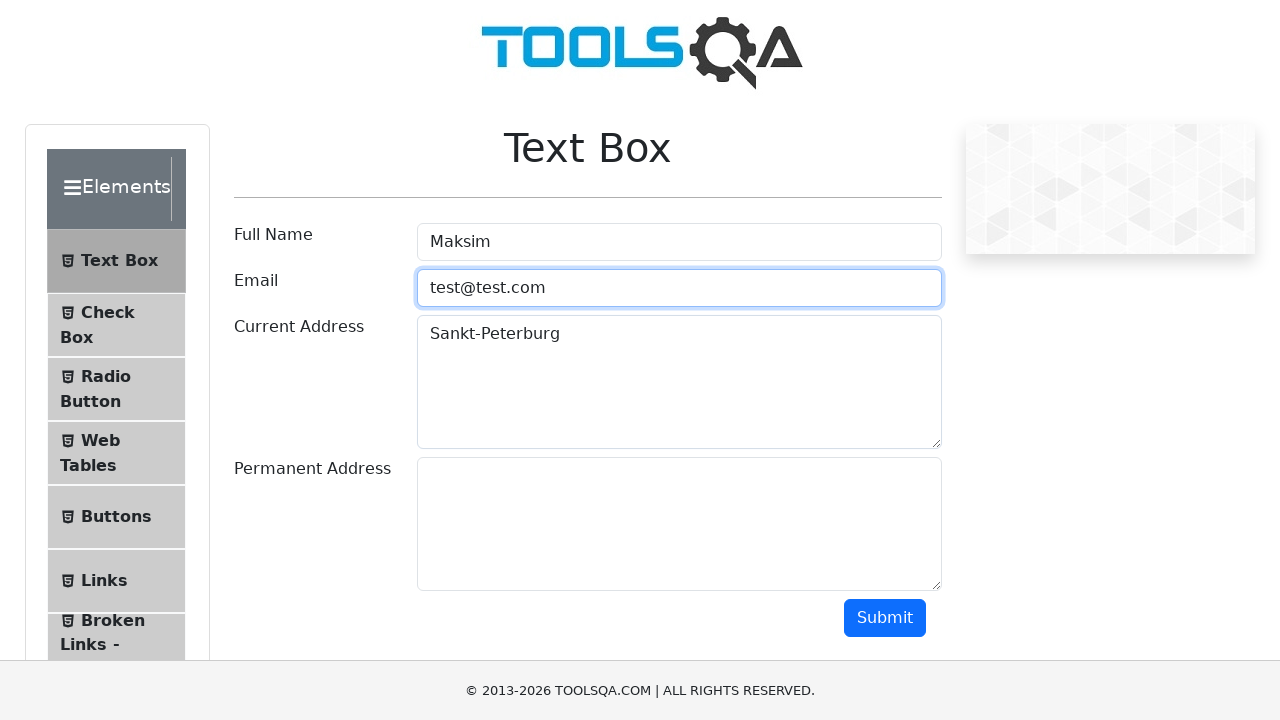

Clicked submit button to submit form at (885, 618) on #submit
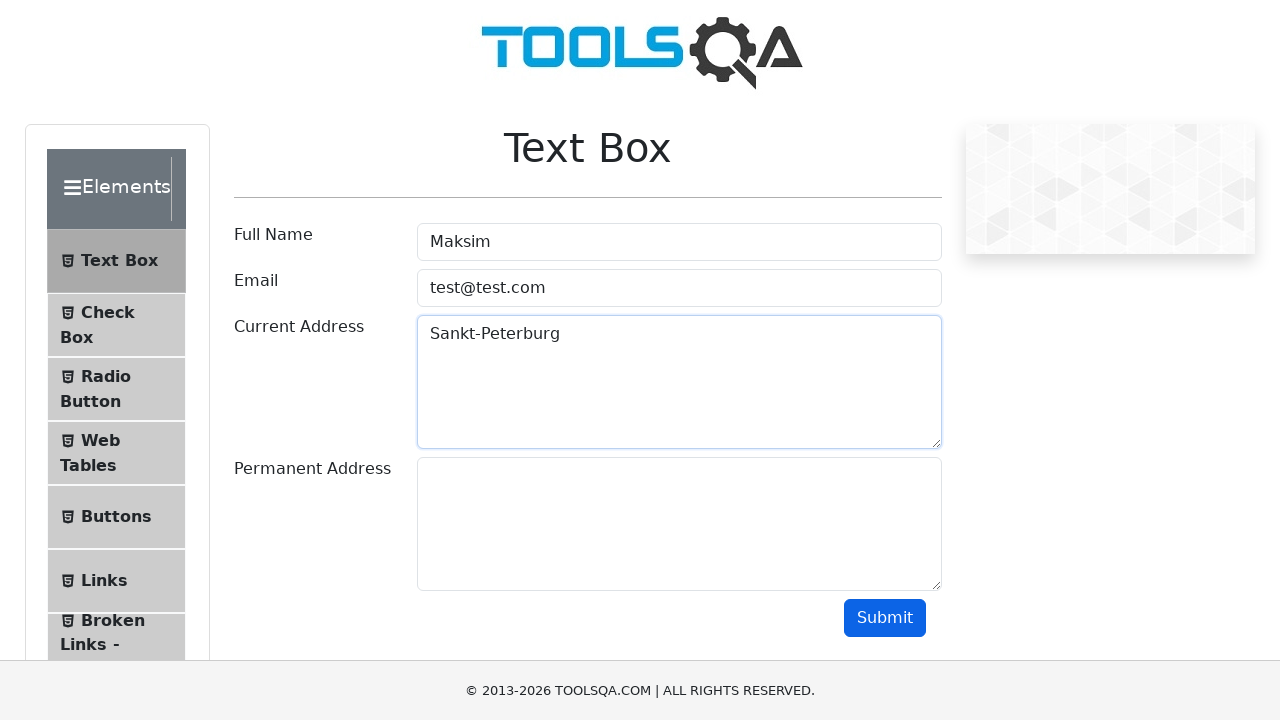

Results loaded and name field appeared on page
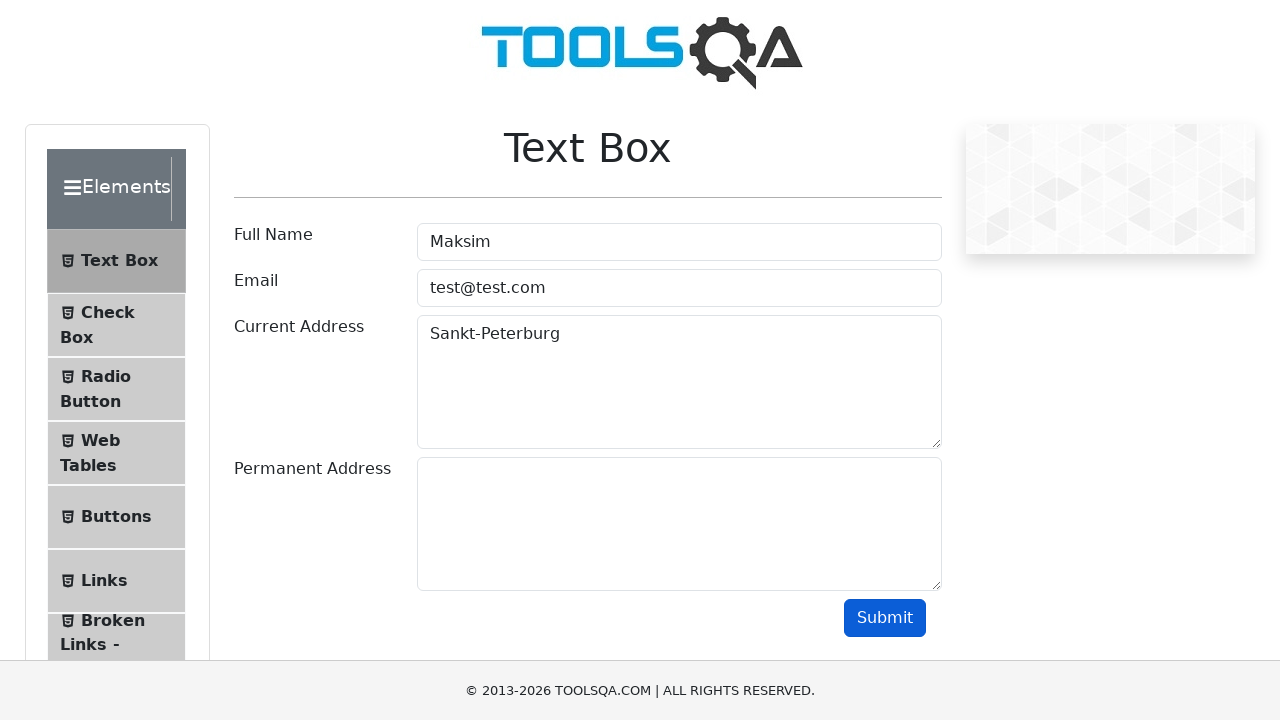

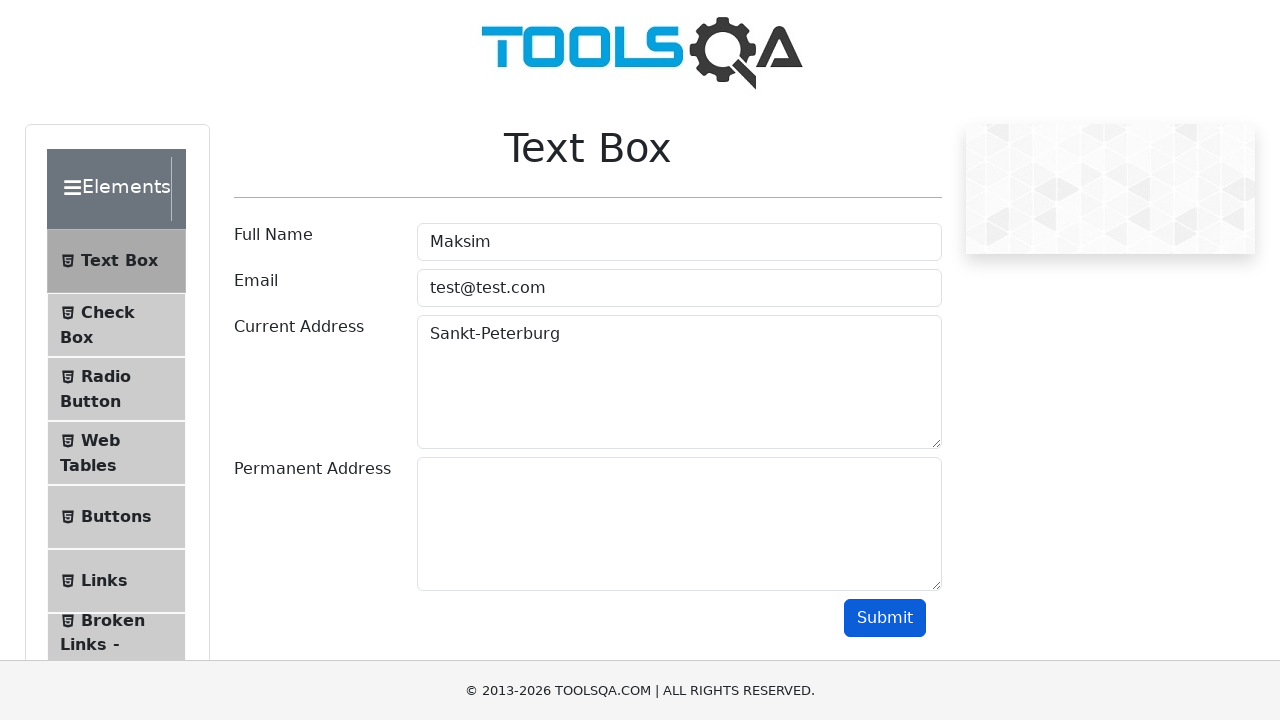